Tests drag and drop functionality on the jQuery UI droppable demo page by dragging an element and dropping it onto a target area within an iframe

Starting URL: http://jqueryui.com/droppable/

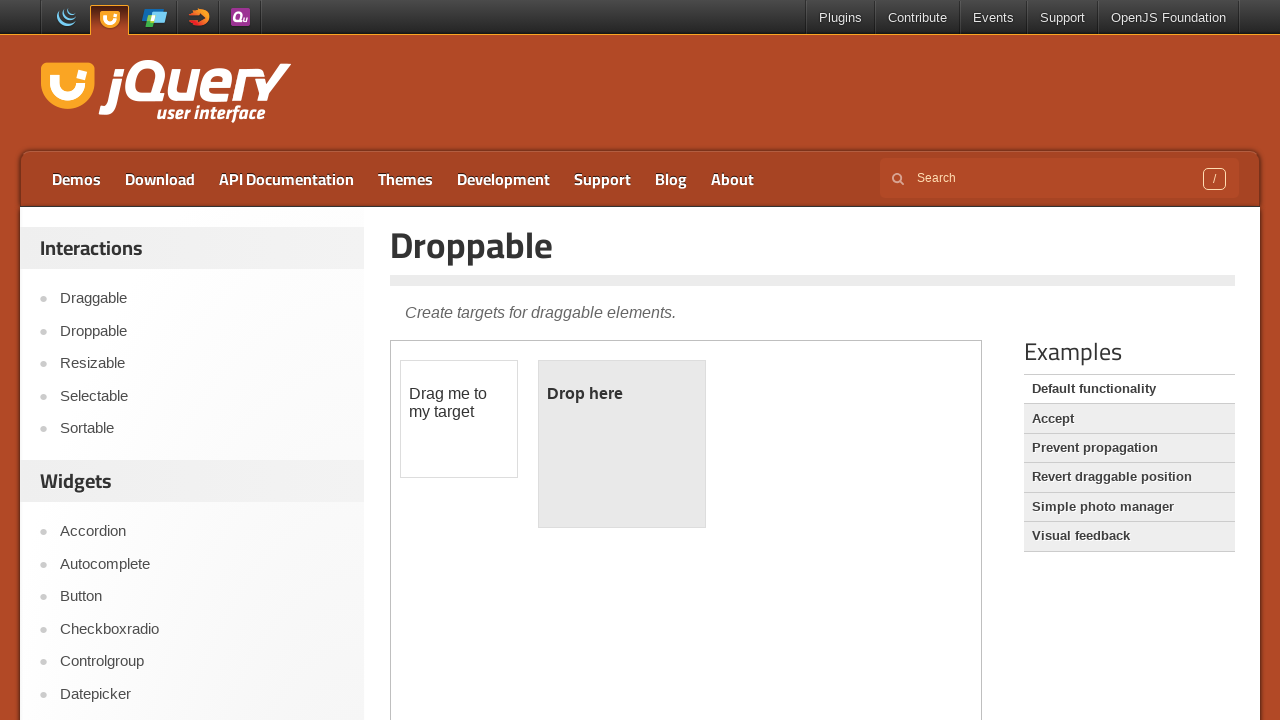

Located iframe containing draggable elements
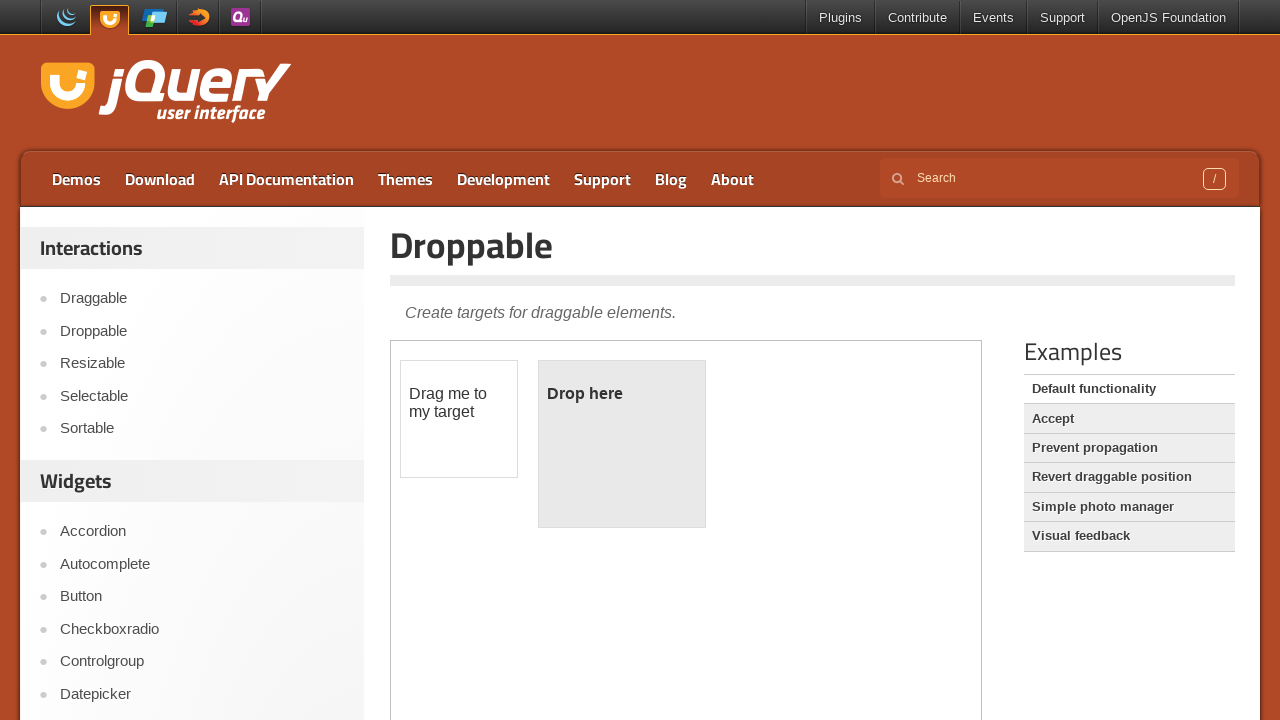

Located draggable source element
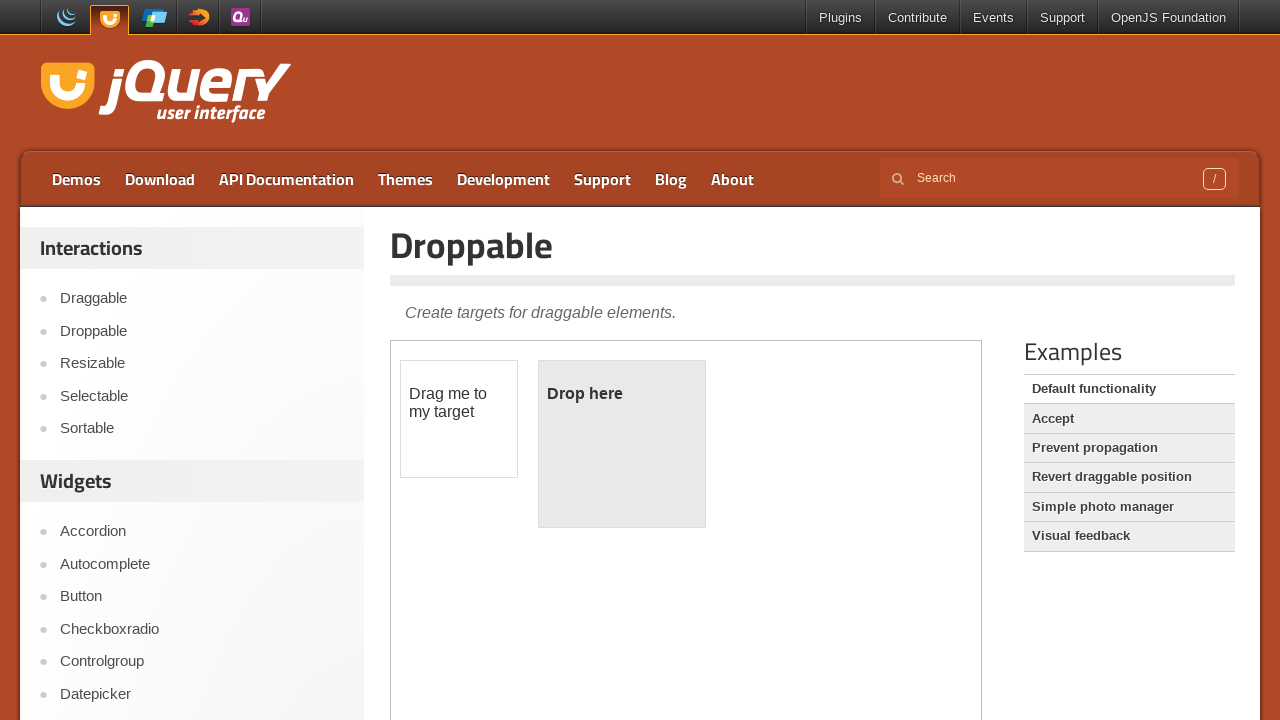

Located droppable target element
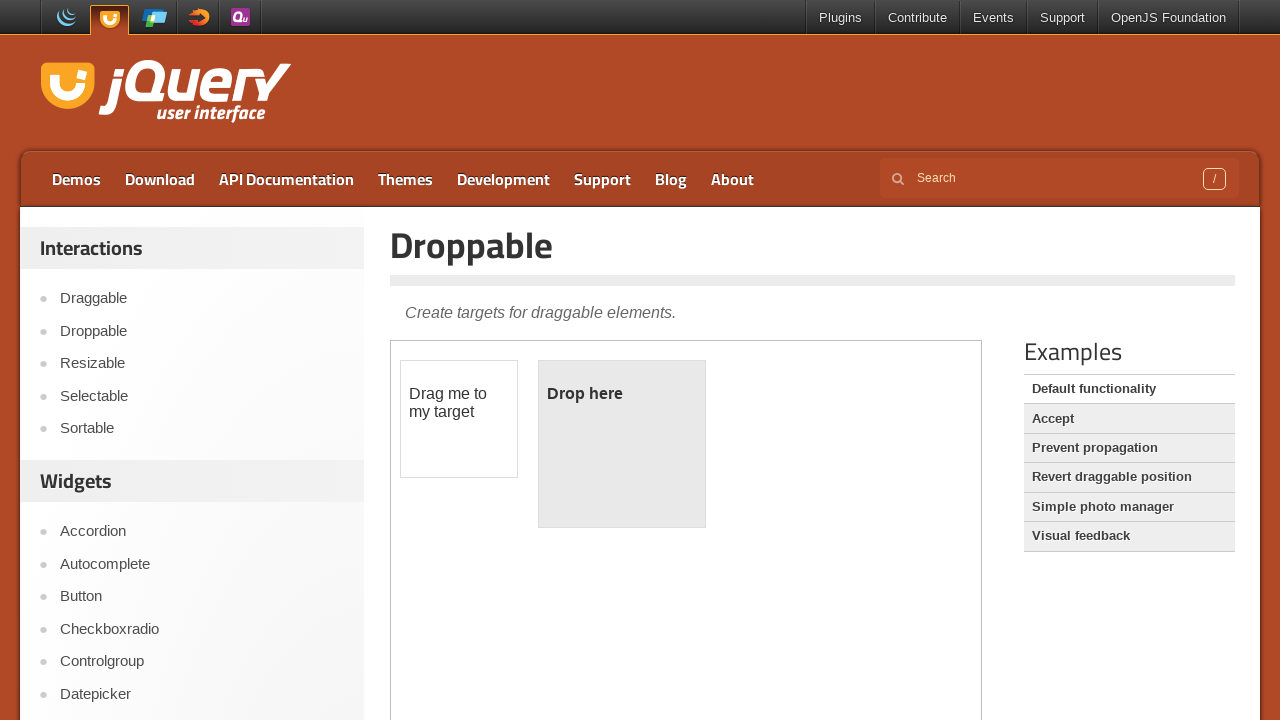

Dragged element to drop target at (622, 444)
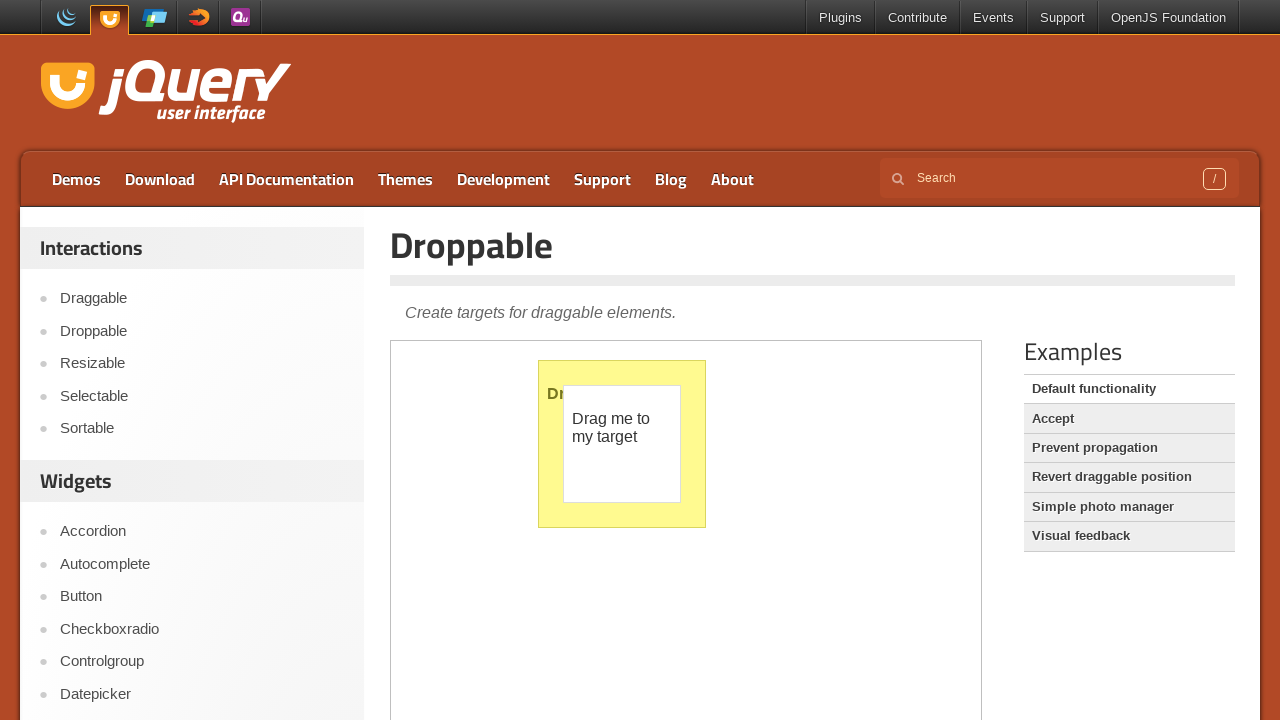

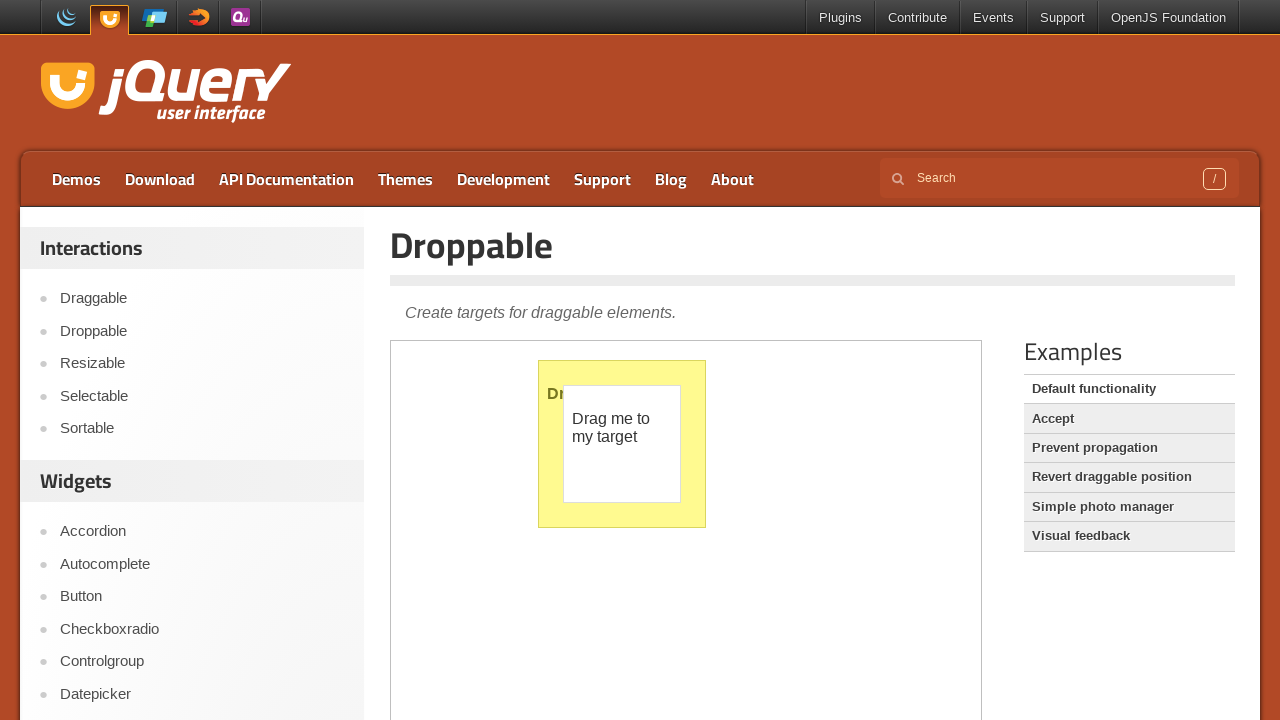